Clicks a generate button and then clicks on a sibling div element following a number element

Starting URL: https://obstaclecourse.tricentis.com/Obstacles/30034

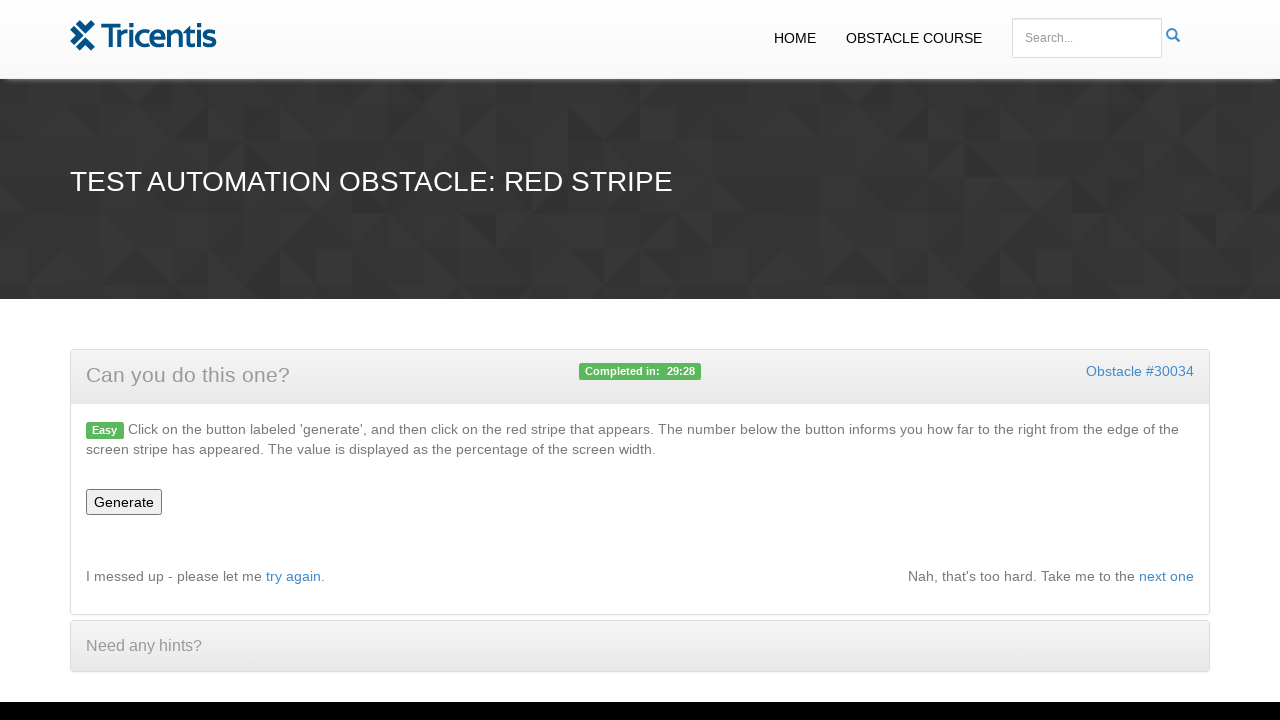

Clicked the generate button at (124, 502) on #generate
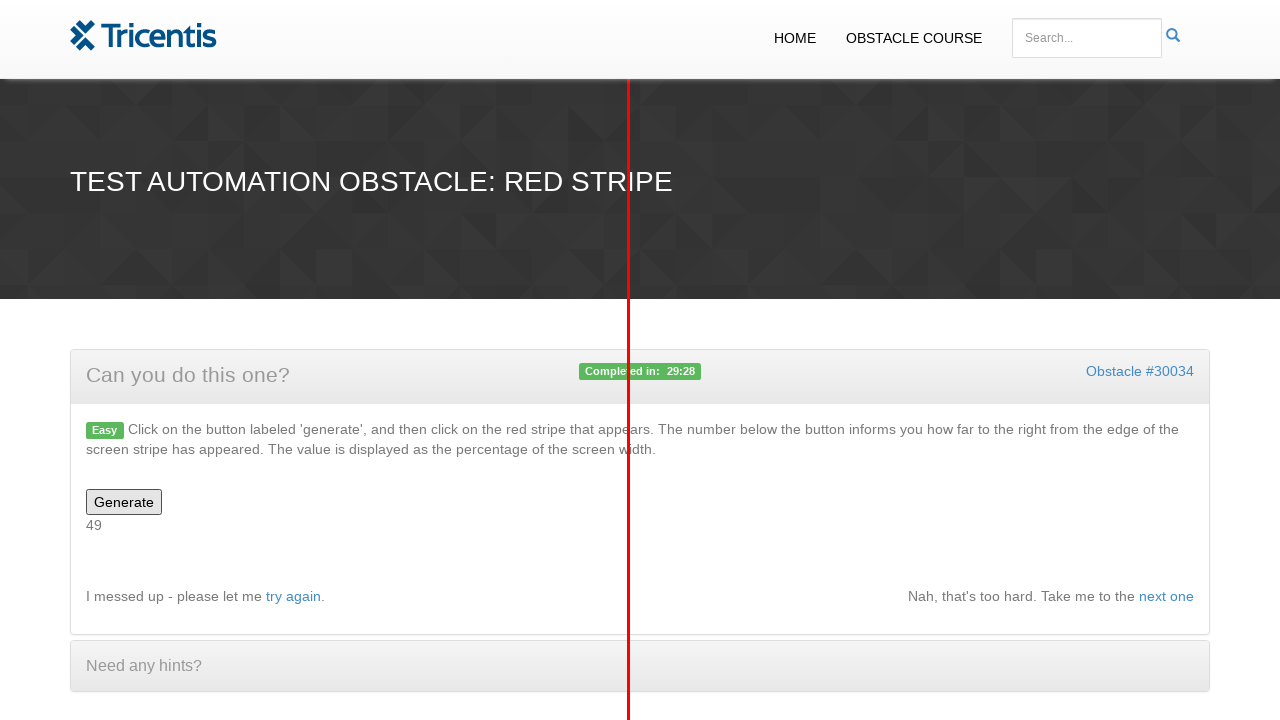

Clicked the sibling div element following the number element at (629, 360) on xpath=//div[@id='number']//following-sibling::div
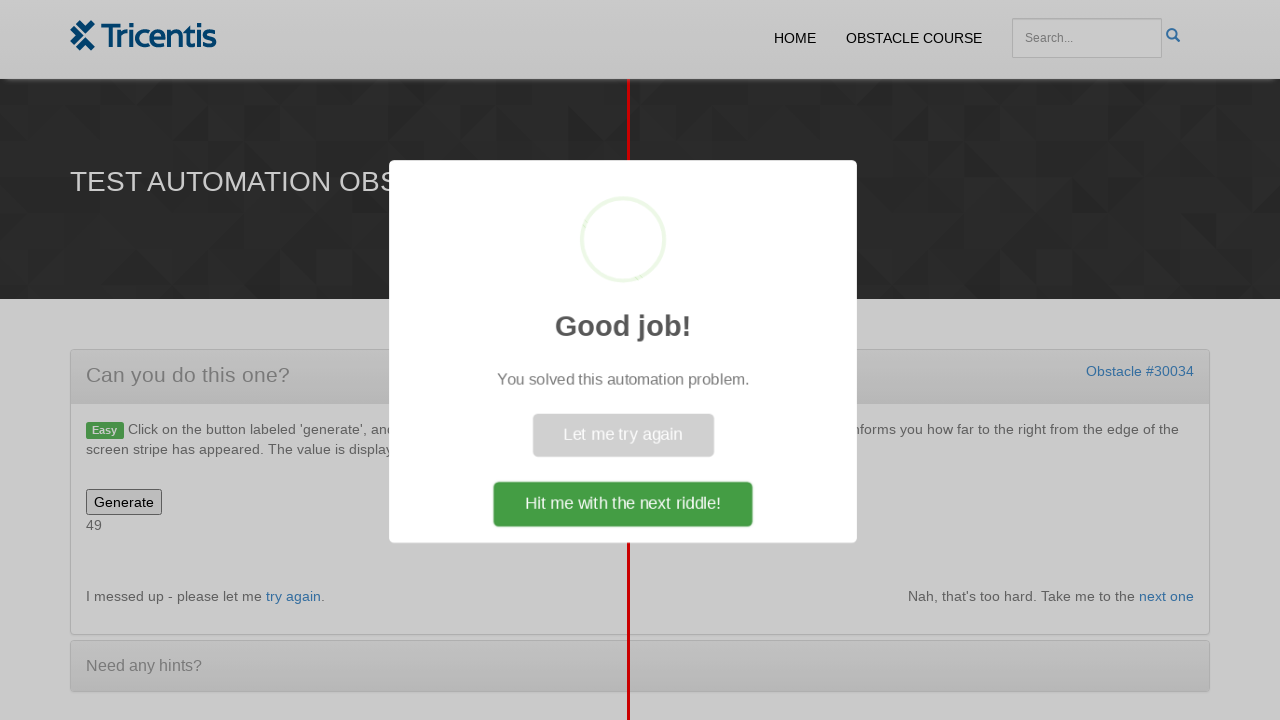

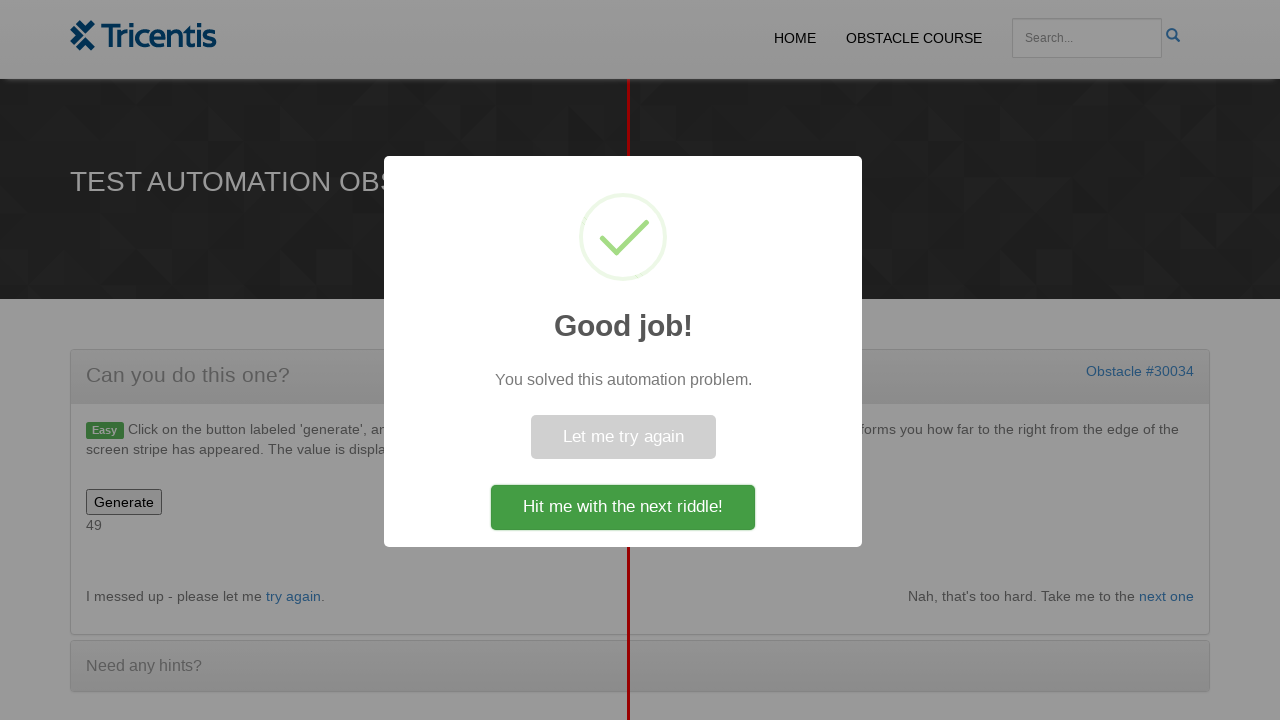